Tests password generator strength indicator by toggling uppercase, lowercase, and digits checkboxes and verifying the password strength changes

Starting URL: https://unzerstort.github.io/gerador-senhas/

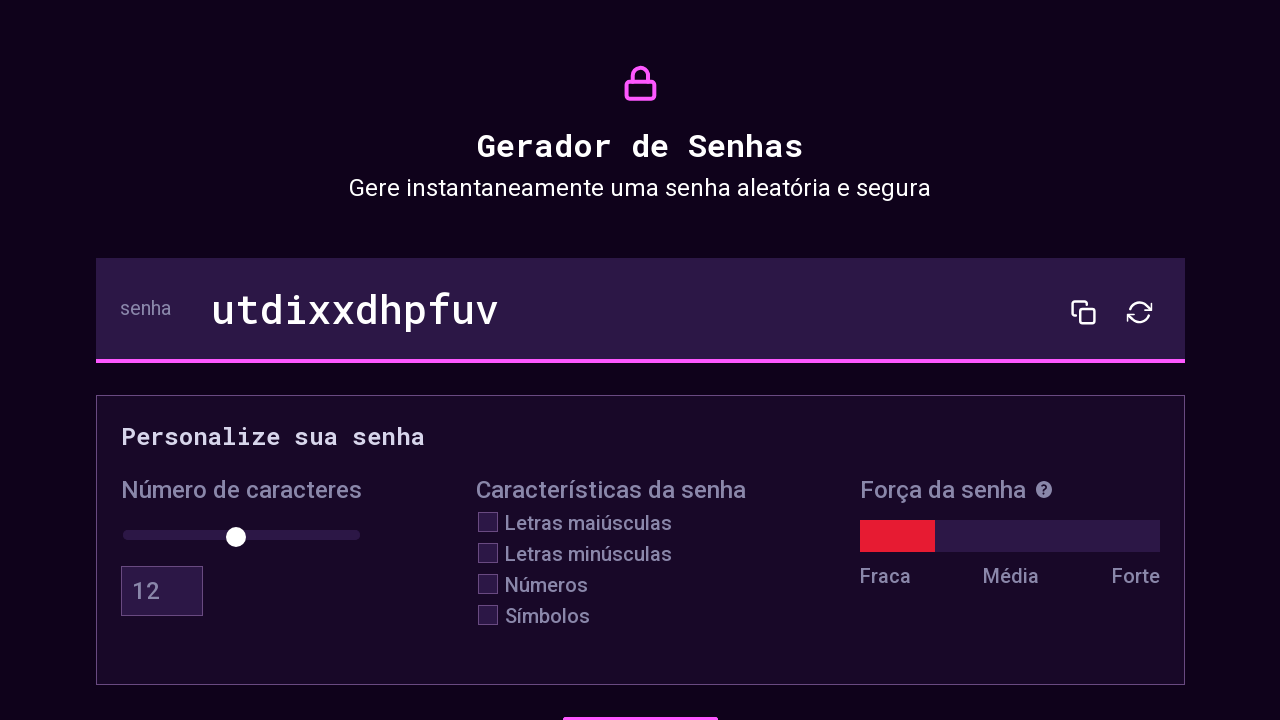

Clicked uppercase checkbox at (488, 522) on #uppercase
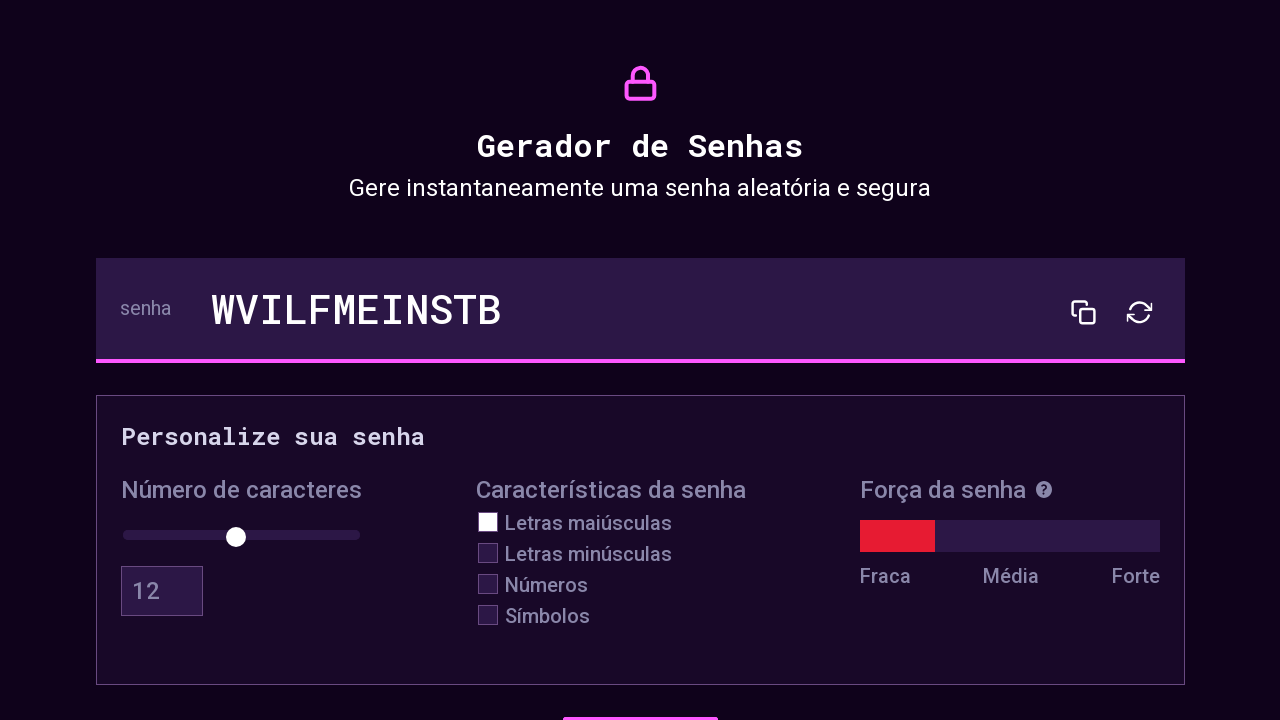

Clicked lowercase checkbox at (488, 553) on #lowercase
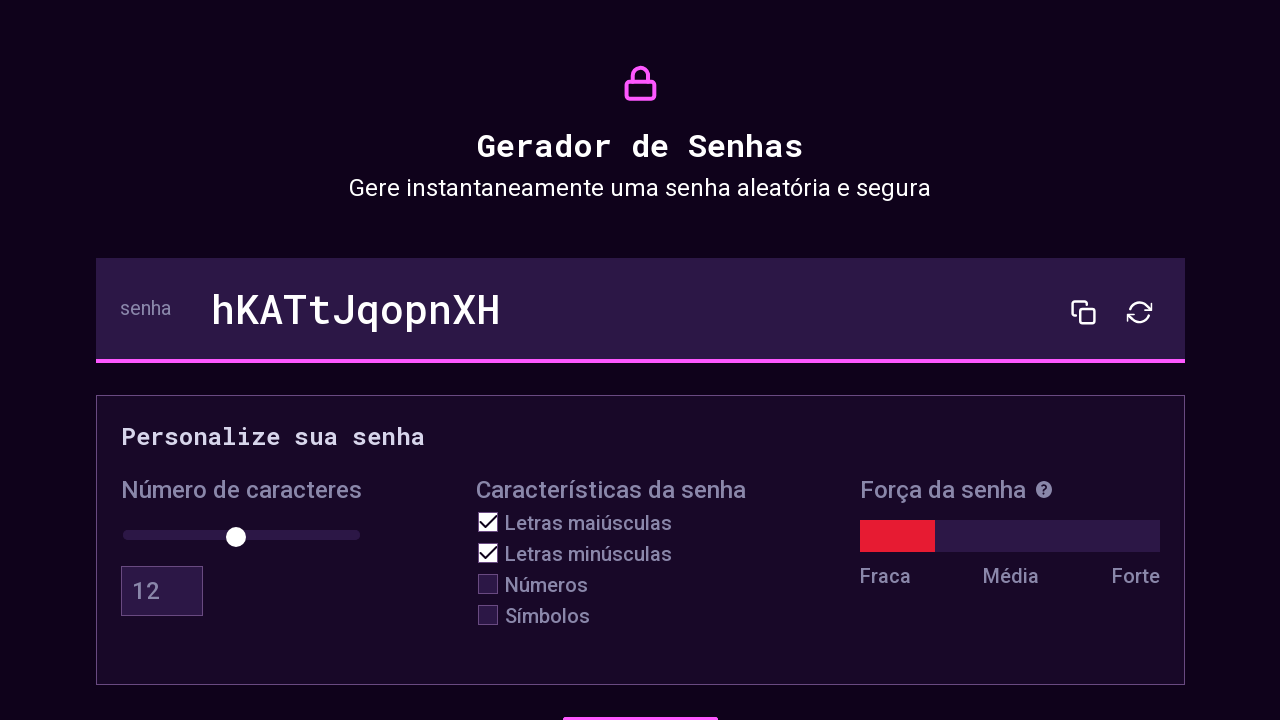

Clicked digits checkbox at (488, 584) on #digits
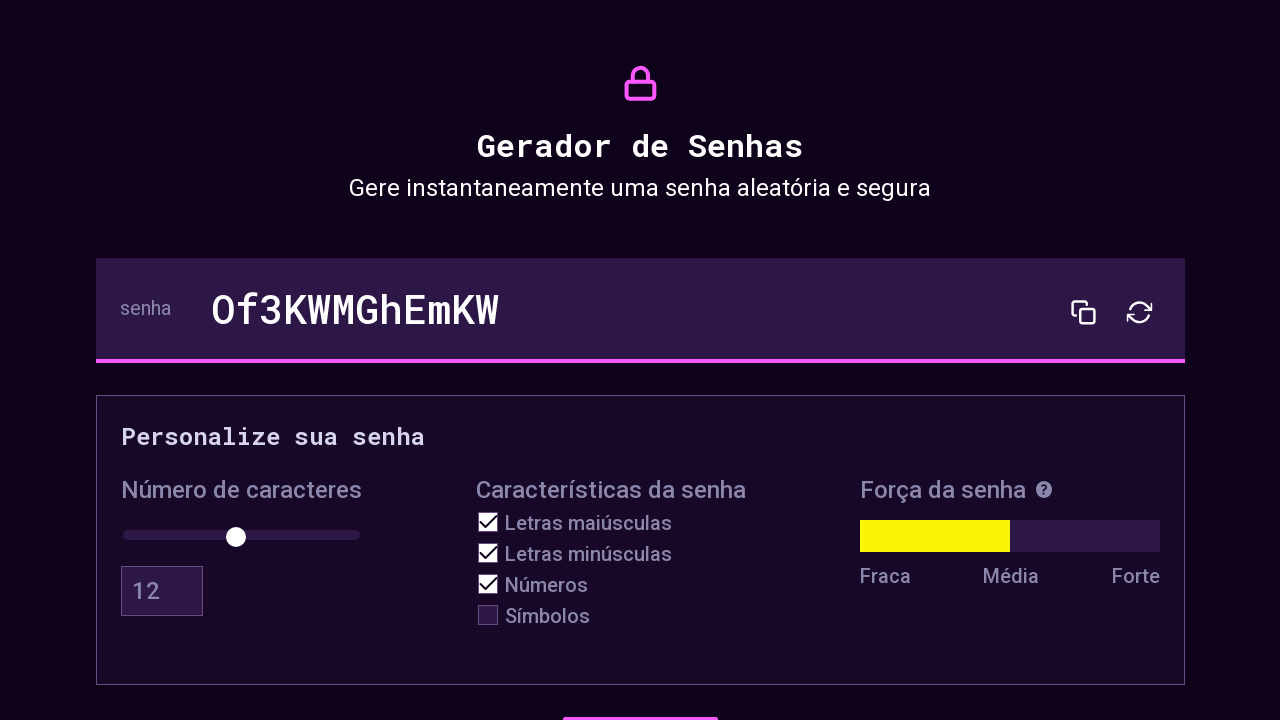

Waited for password strength indicator to update
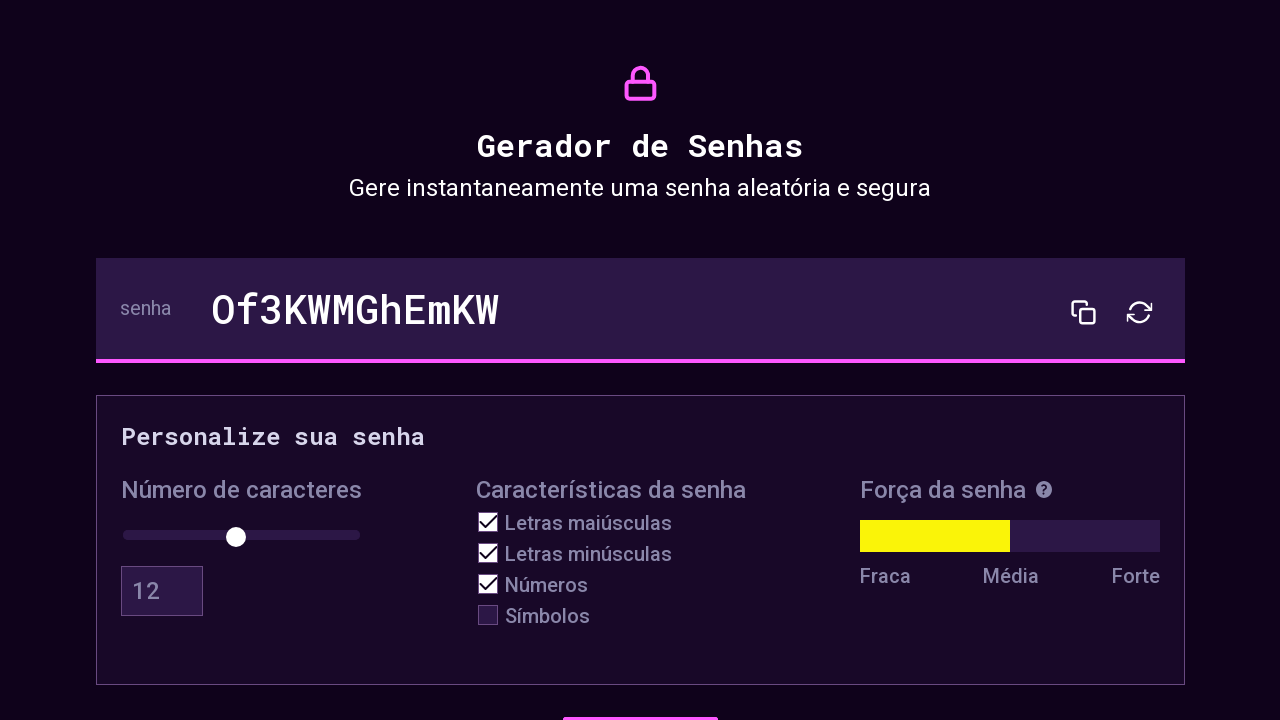

Located strength indicator element
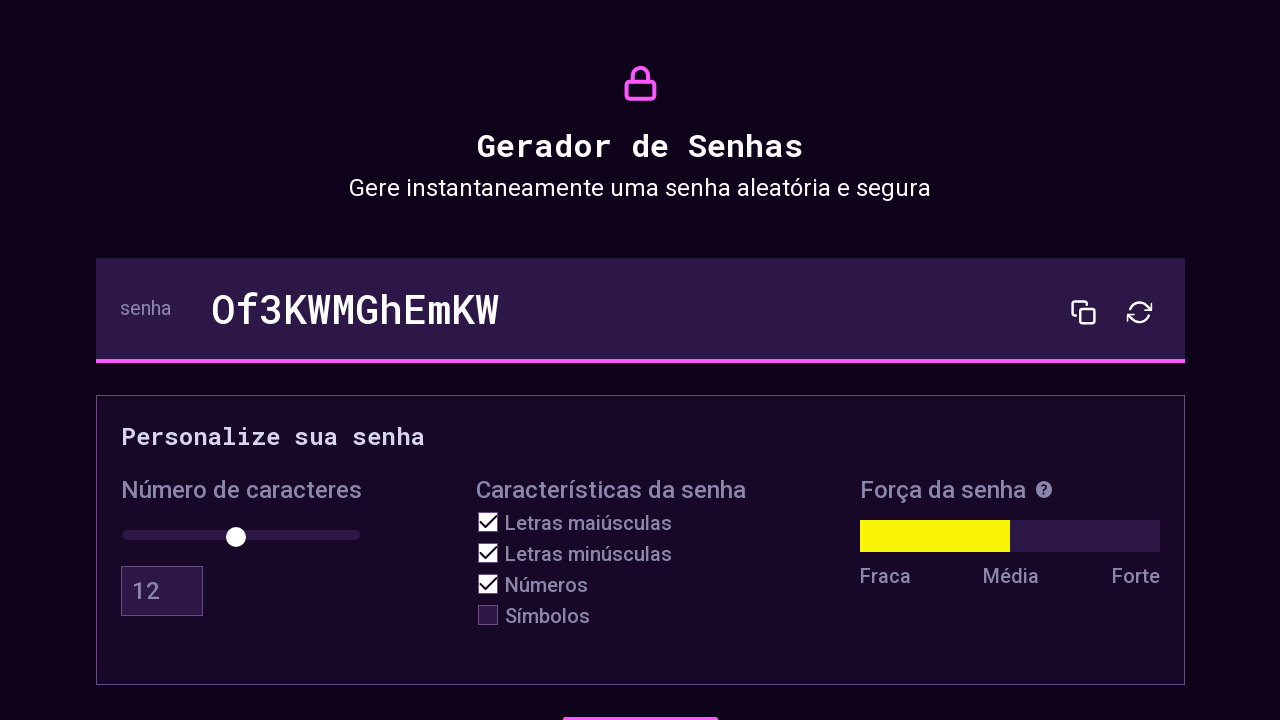

Verified password strength indicator shows 'medium' strength
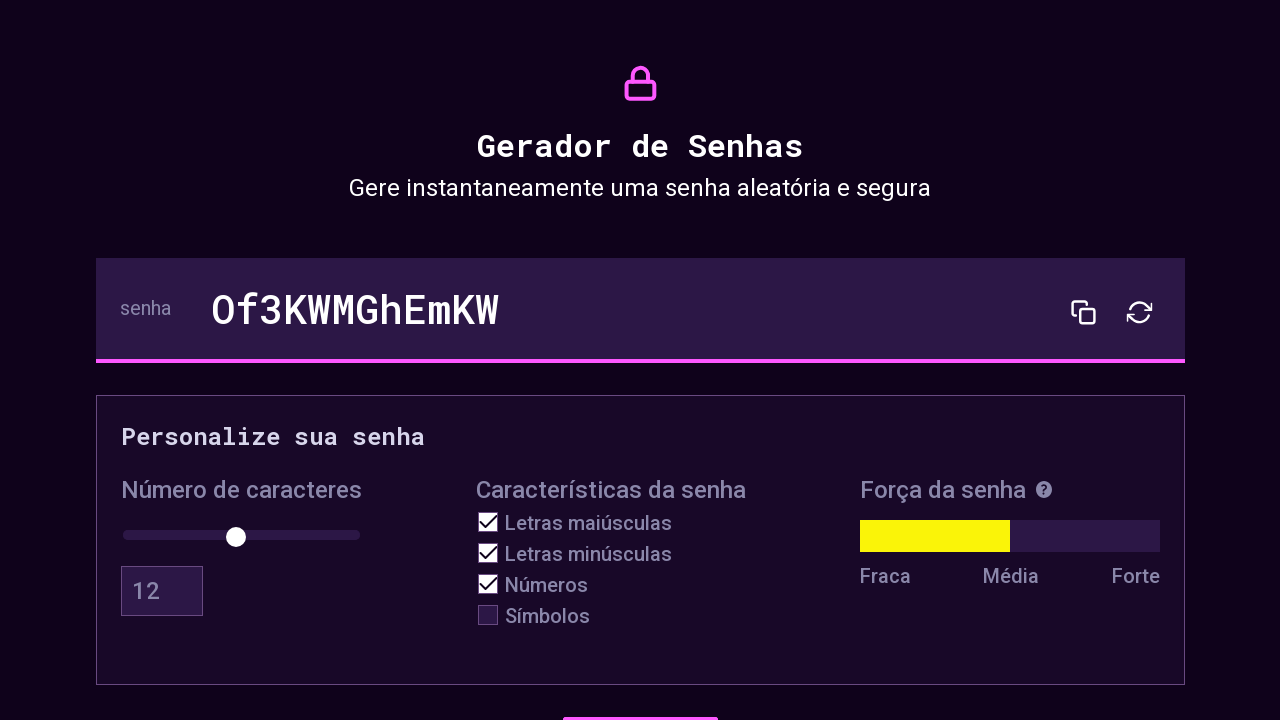

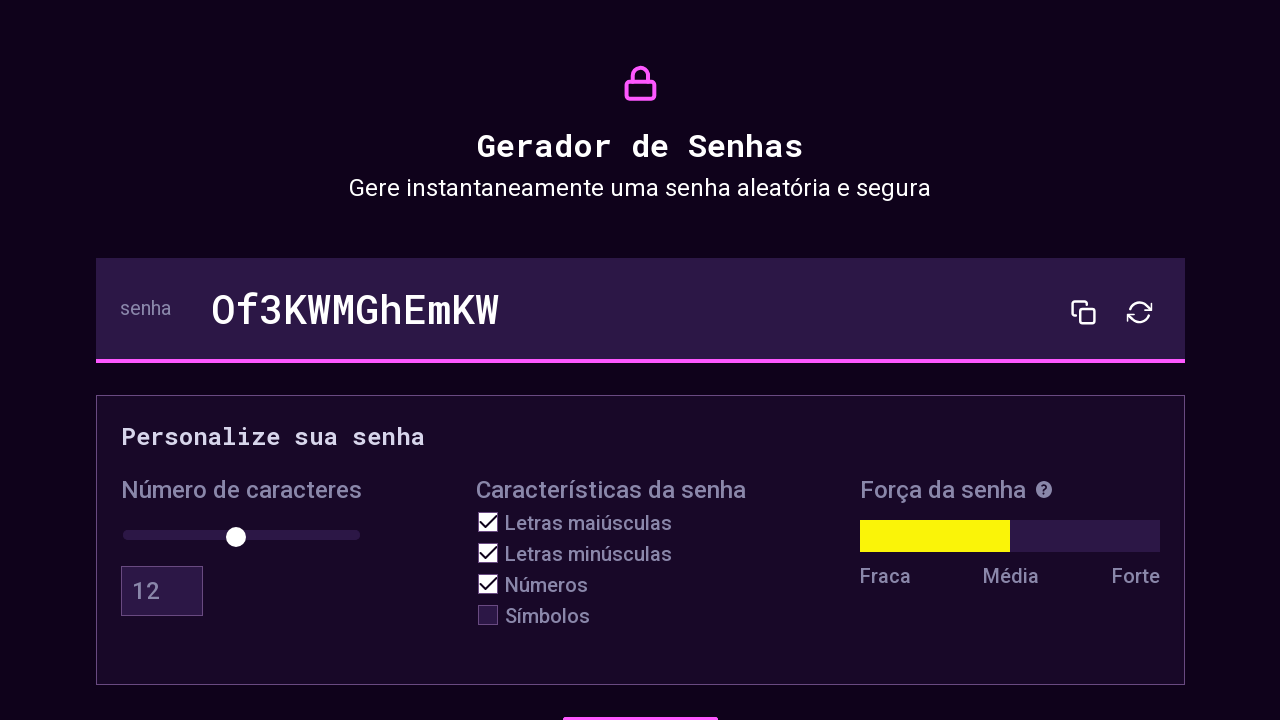